Tests table pagination by clicking through multiple pages of a paginated table

Starting URL: https://demoapps.qspiders.com/ui/table/tablePagination

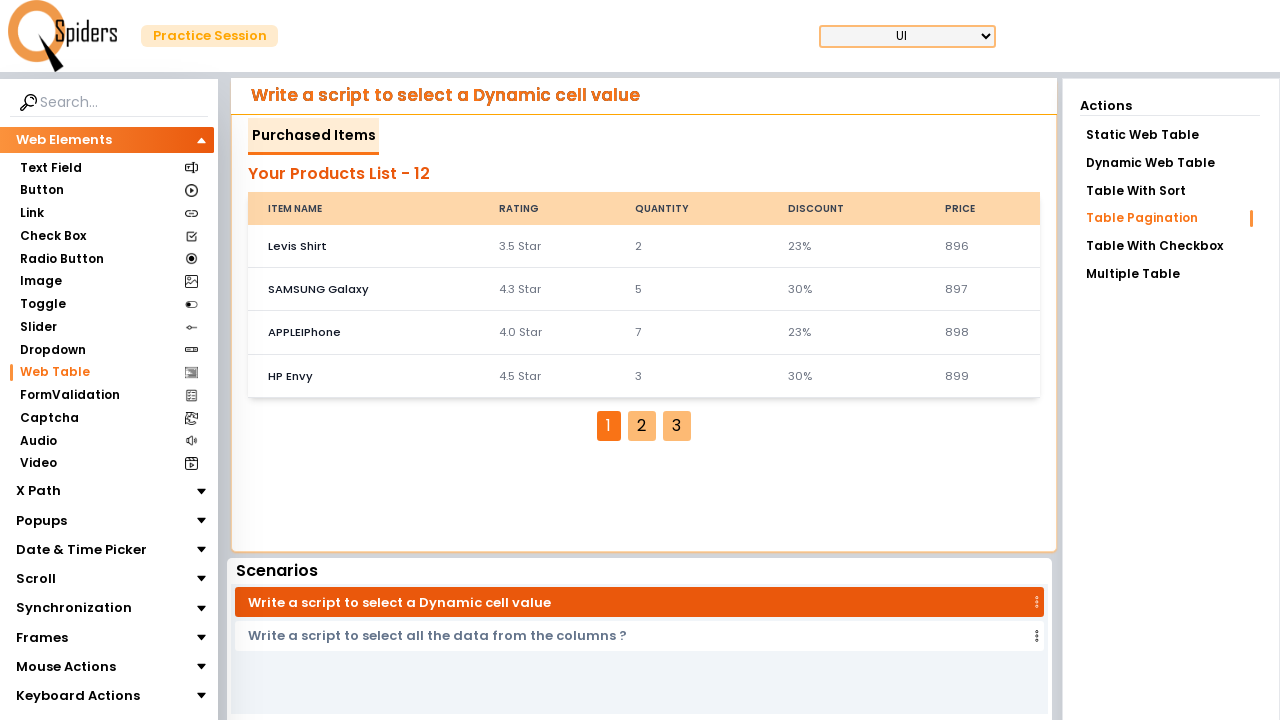

Waited 2 seconds for page to load
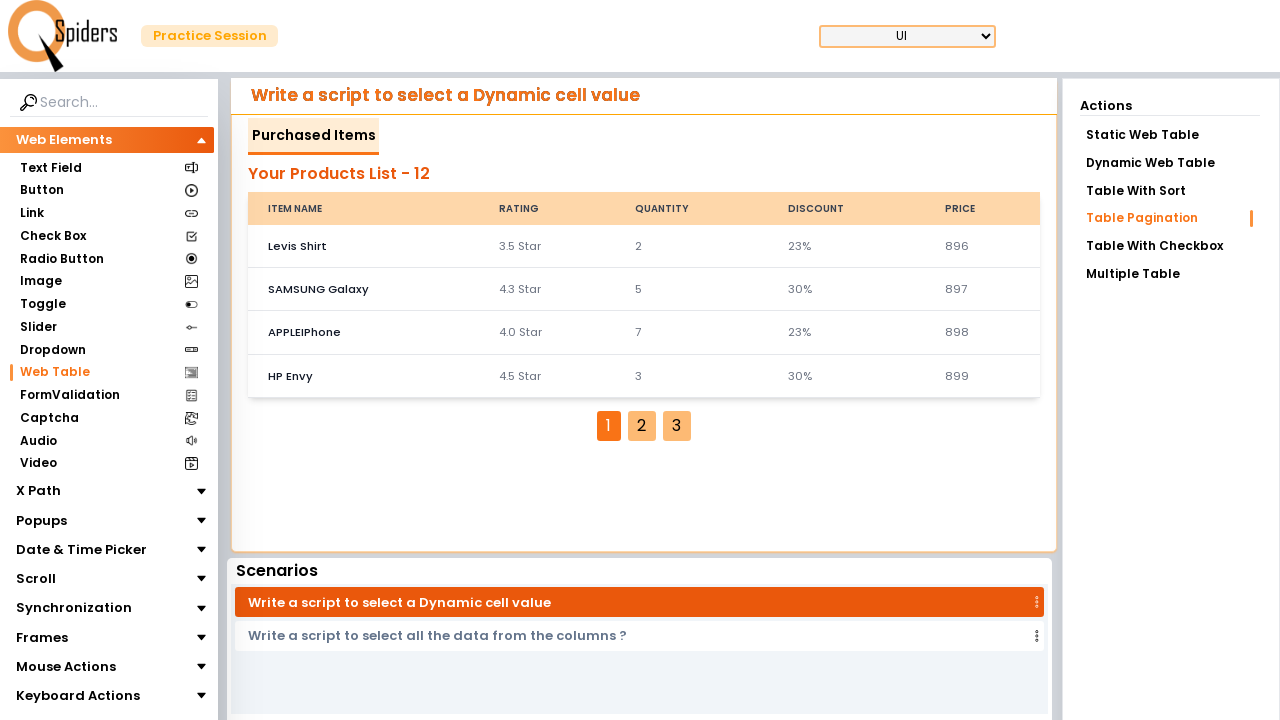

Clicked on table navigation link at (1170, 218) on (//a[@aria-current='page'])[1]
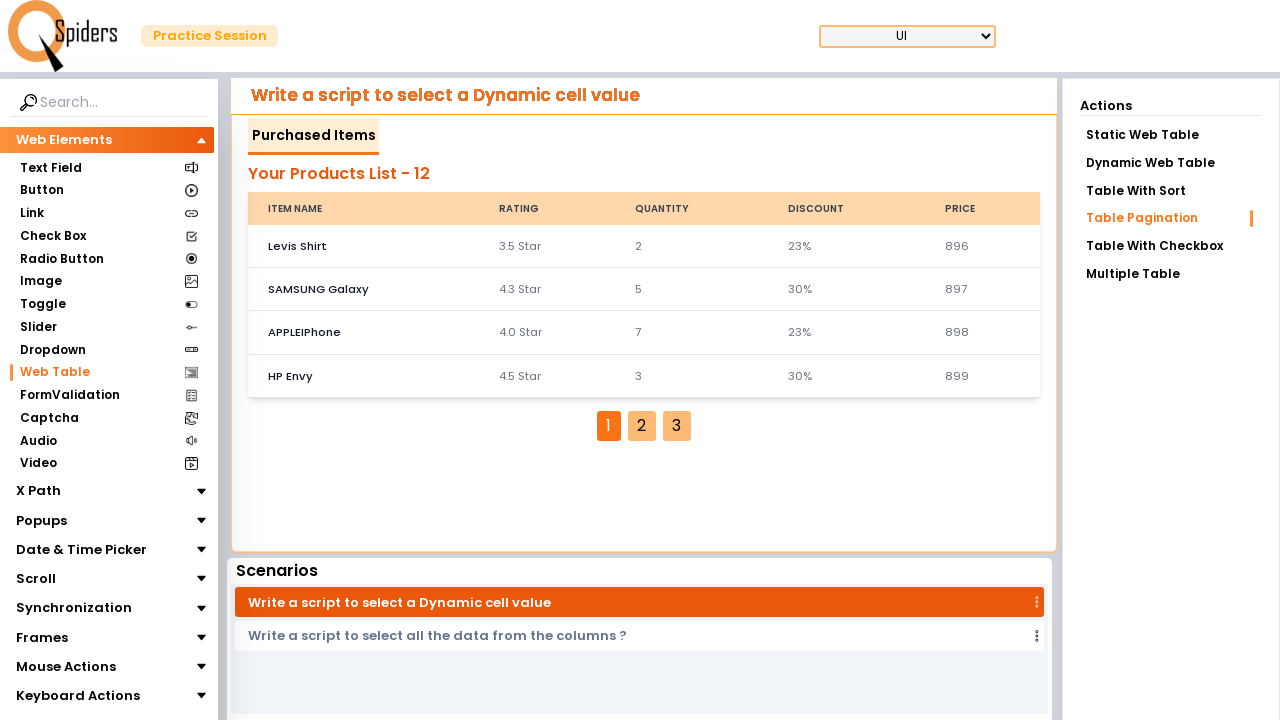

First page of table loaded
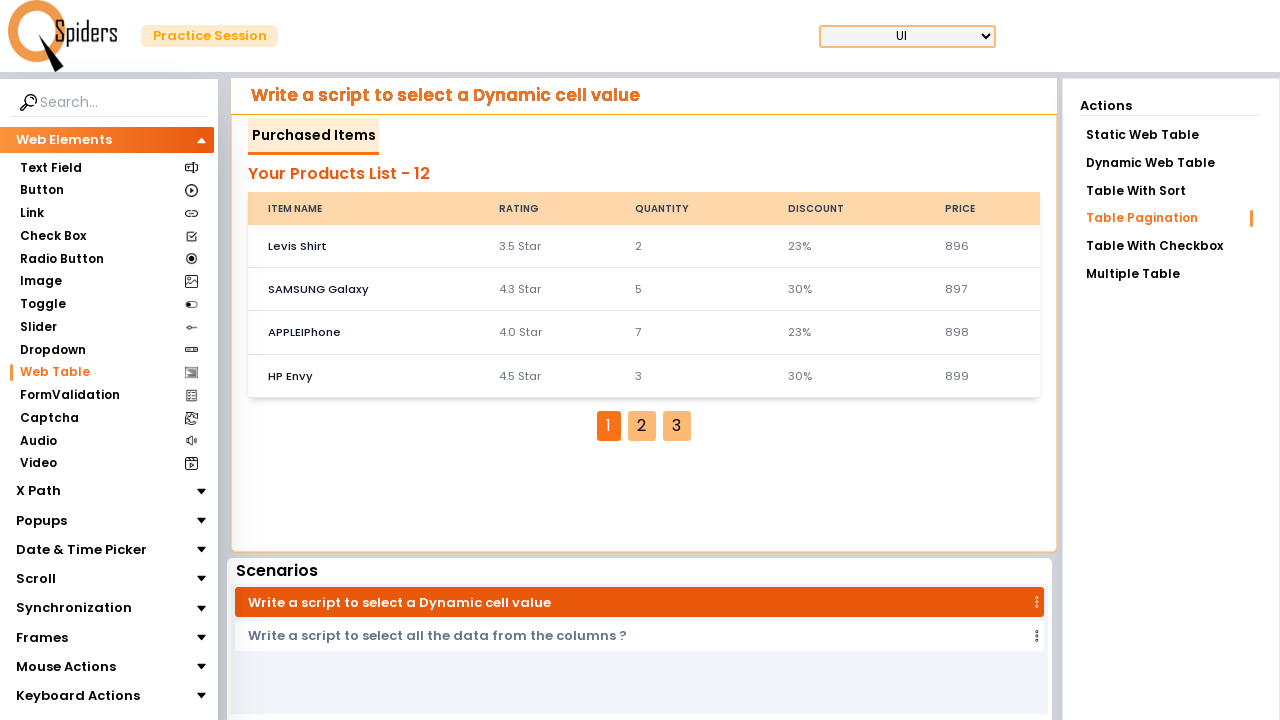

Clicked pagination button to navigate to page 2 at (642, 426) on xpath=//li[text()='2']
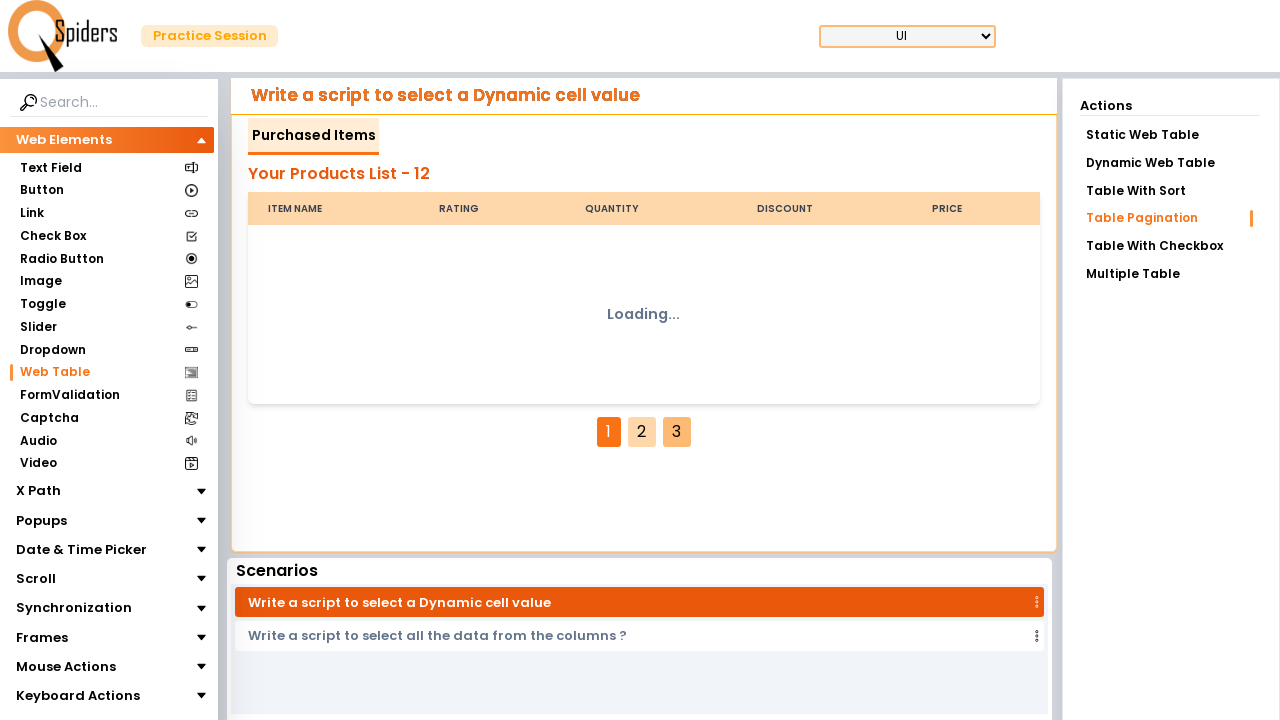

Second page of table loaded
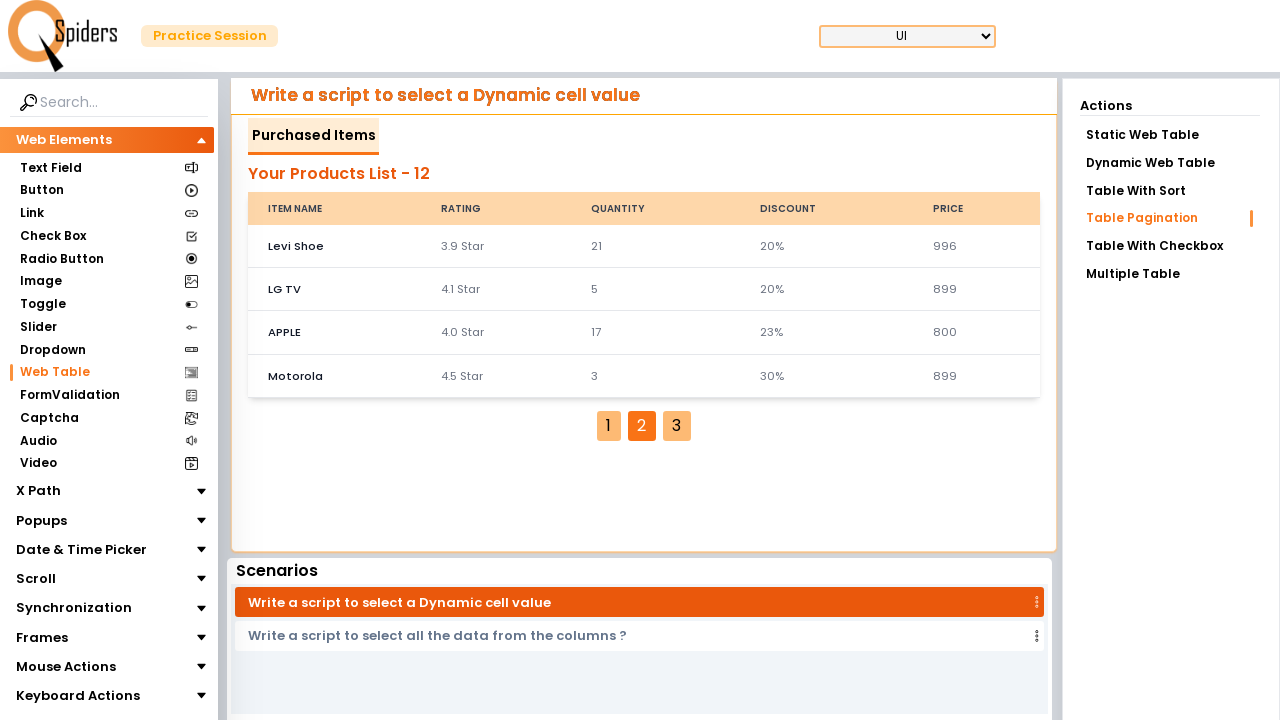

Clicked pagination button to navigate to page 3 at (677, 426) on xpath=//li[text()='3']
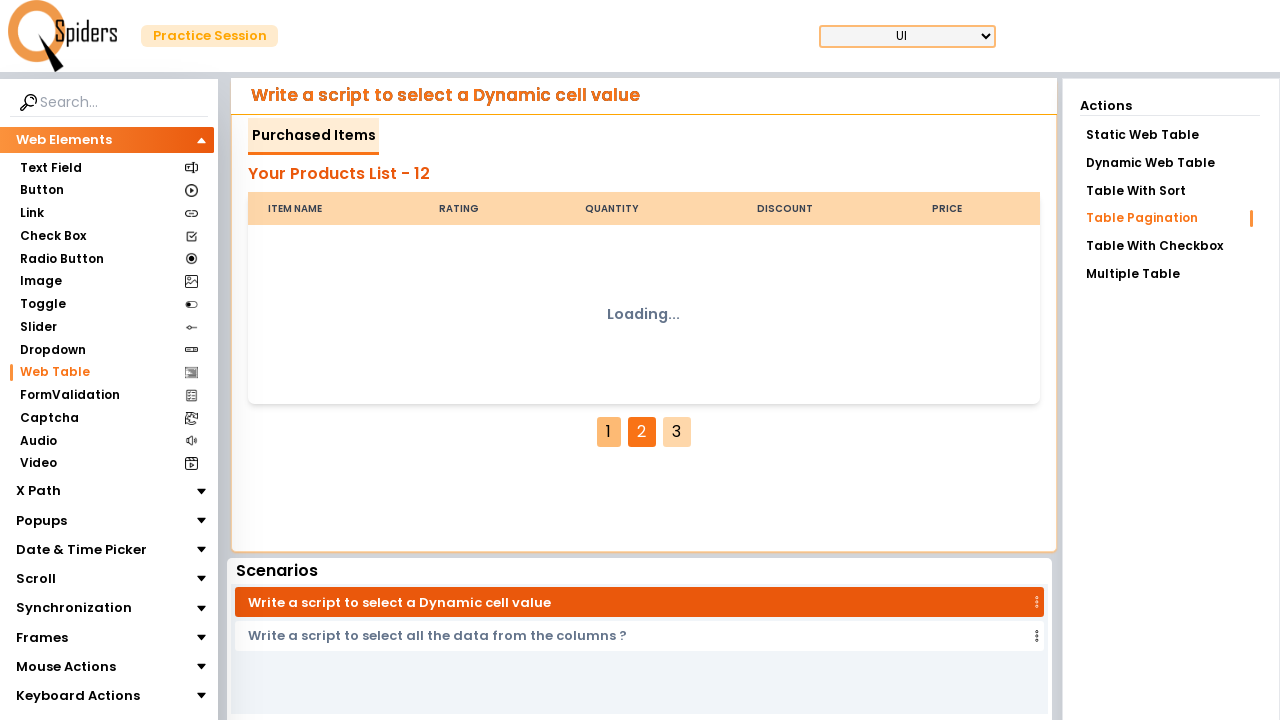

Third page of table loaded
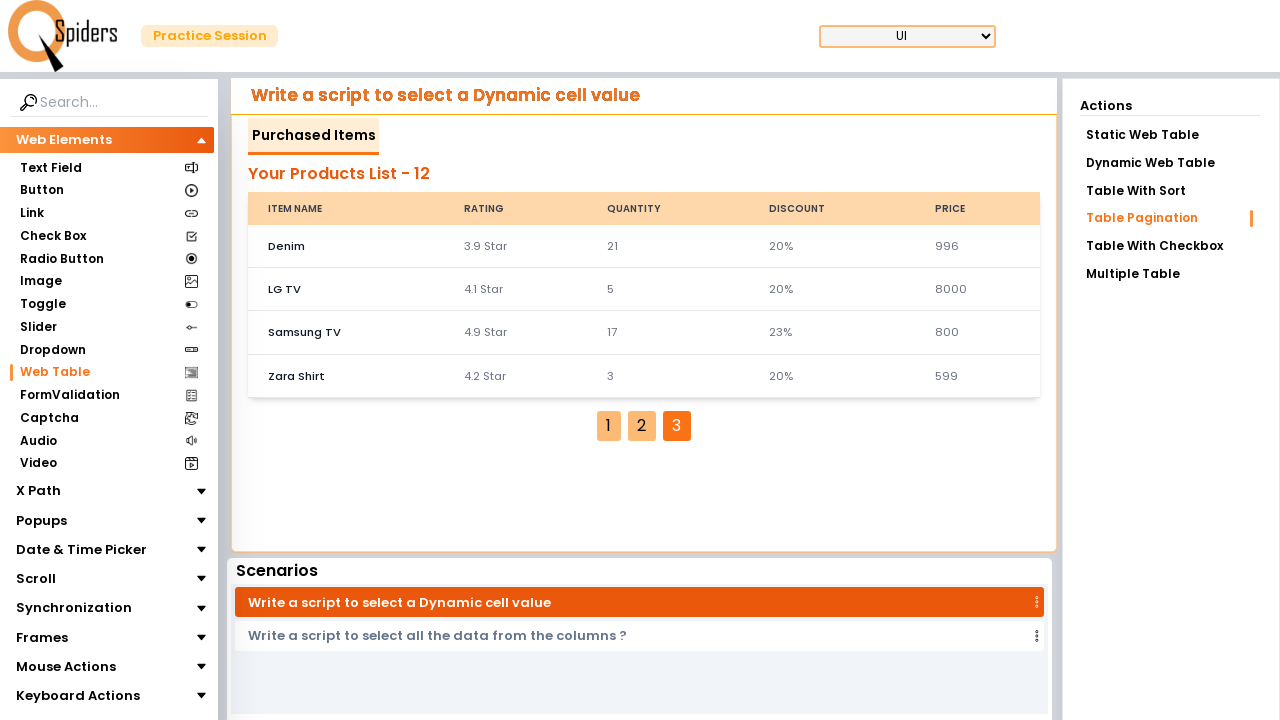

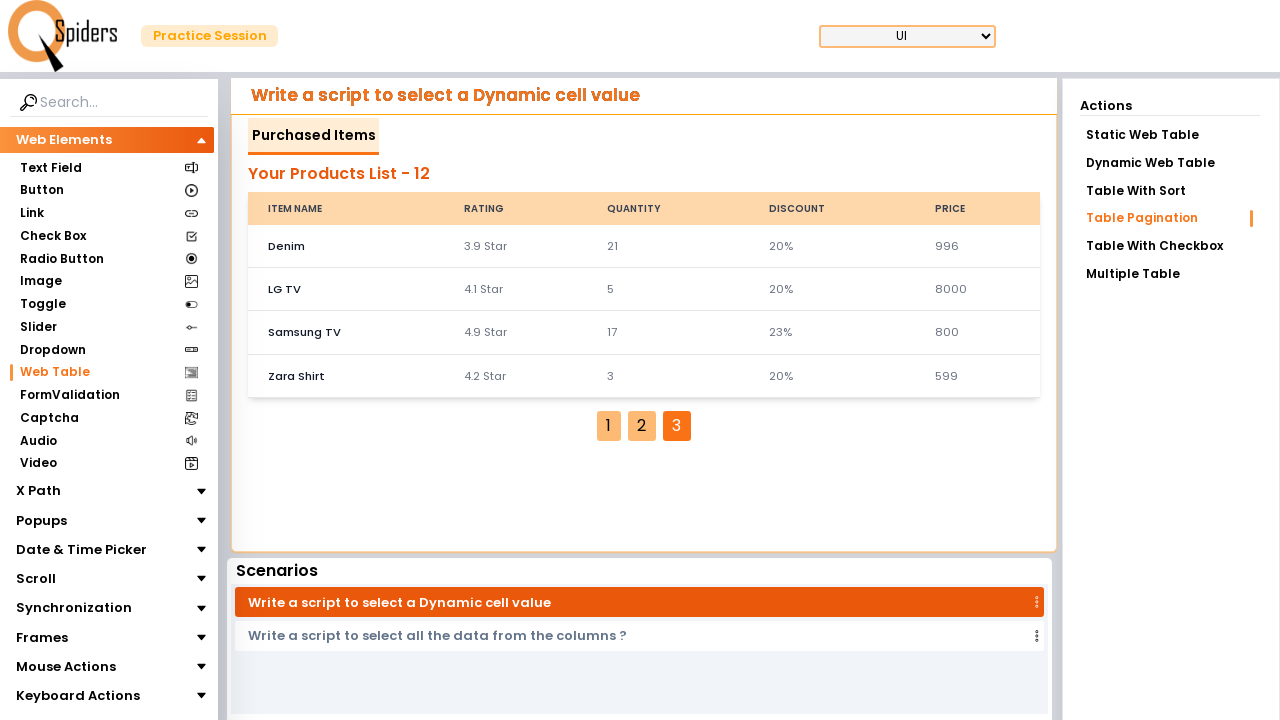